Tests responsive layout by resizing the browser window to different viewport sizes

Starting URL: http://optiomax.com/

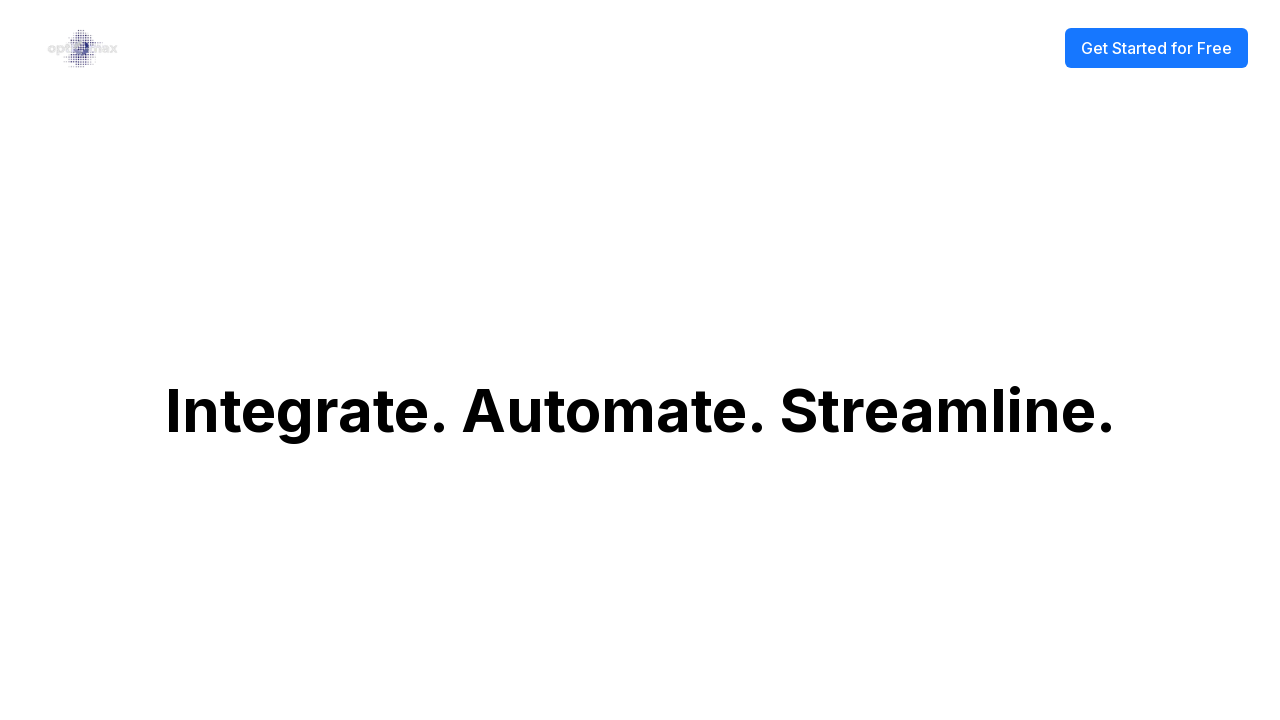

Resized viewport to 360x800 to test responsive layout
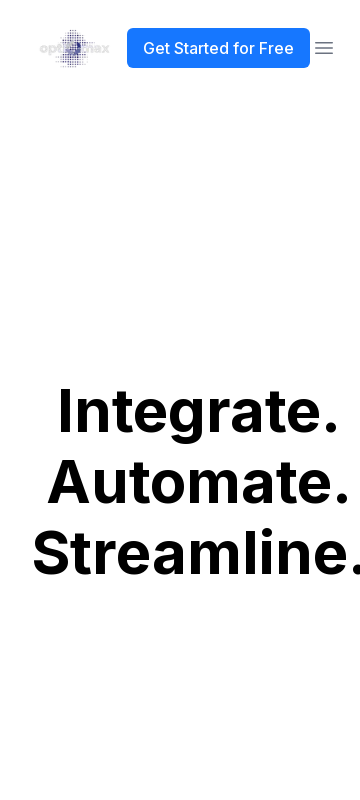

Waited for page to adjust to 360x800 viewport
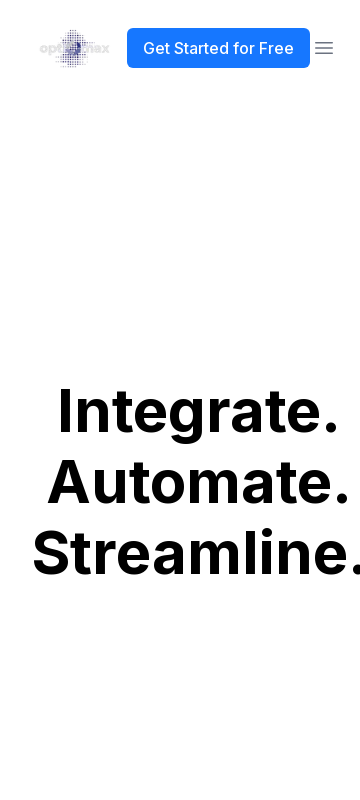

Resized viewport to 768x800 to test responsive layout
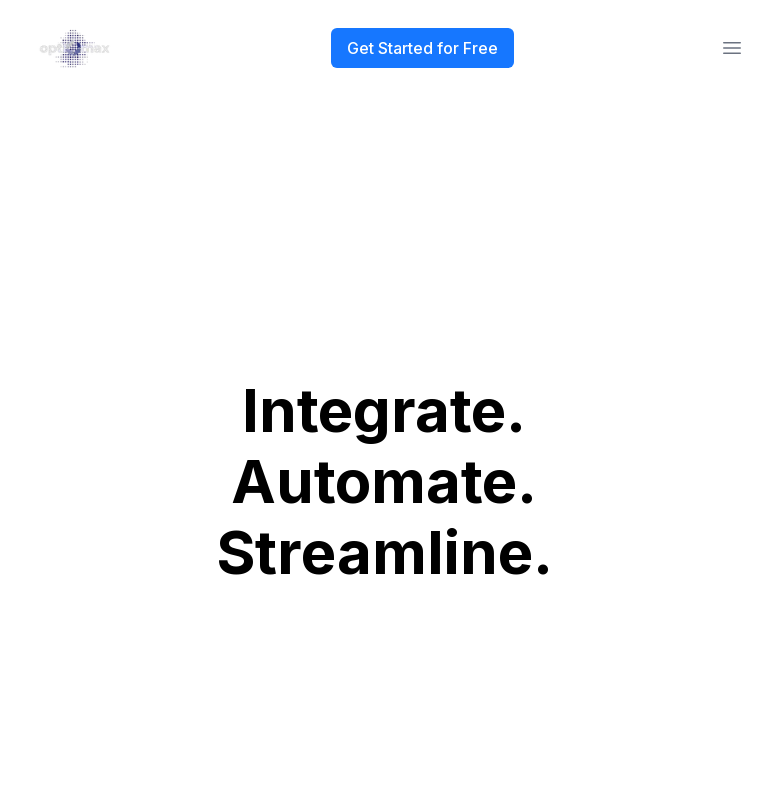

Waited for page to adjust to 768x800 viewport
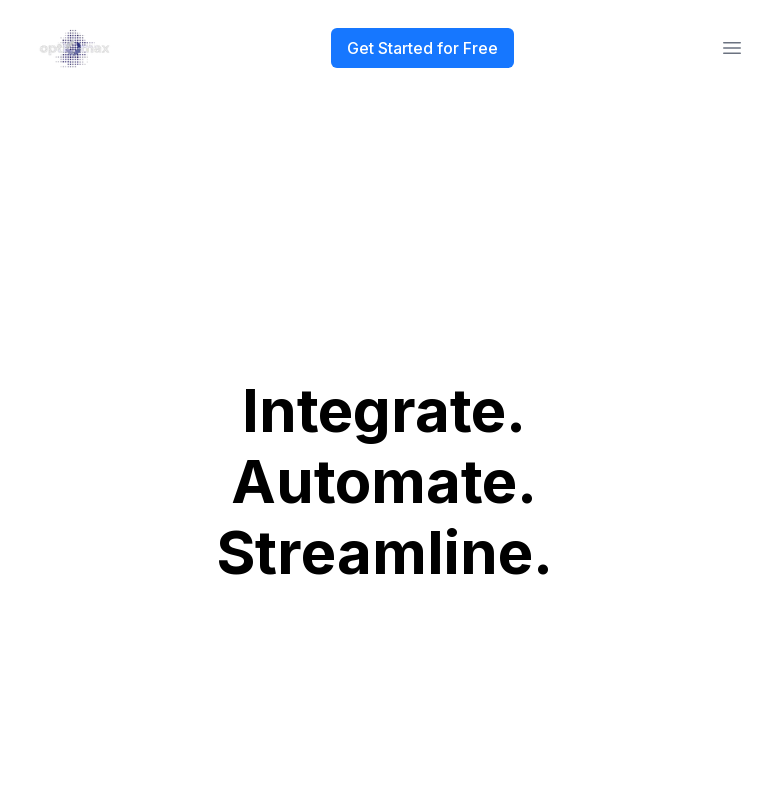

Resized viewport to 1024x800 to test responsive layout
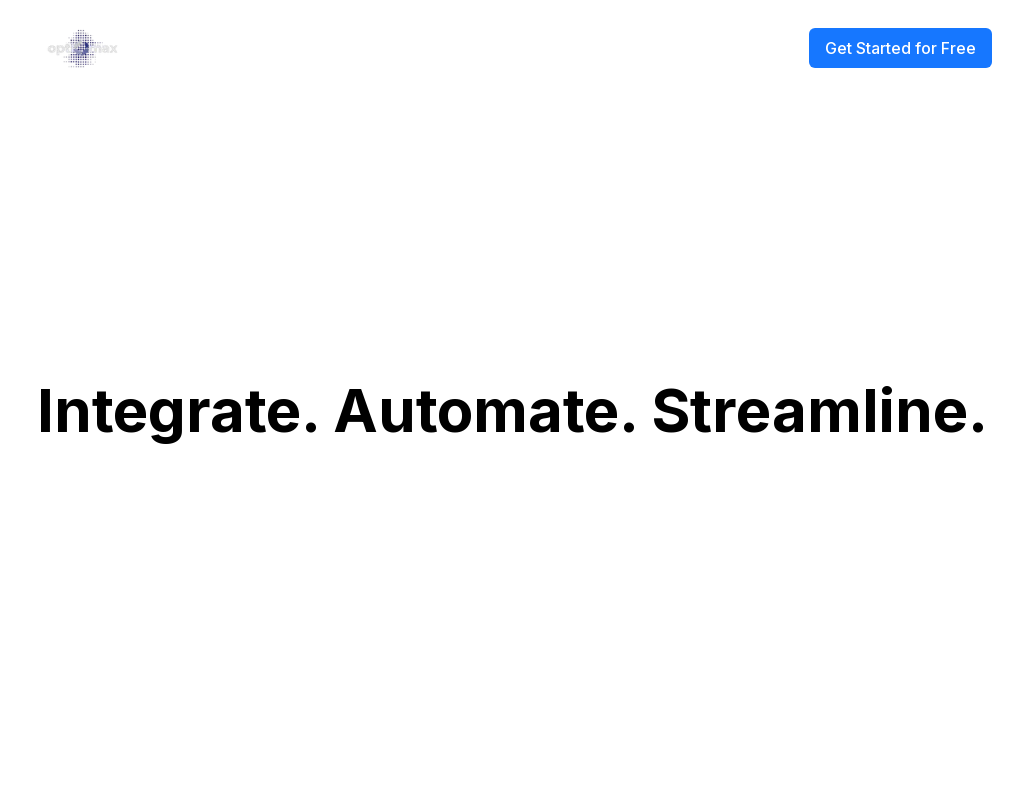

Waited for page to adjust to 1024x800 viewport
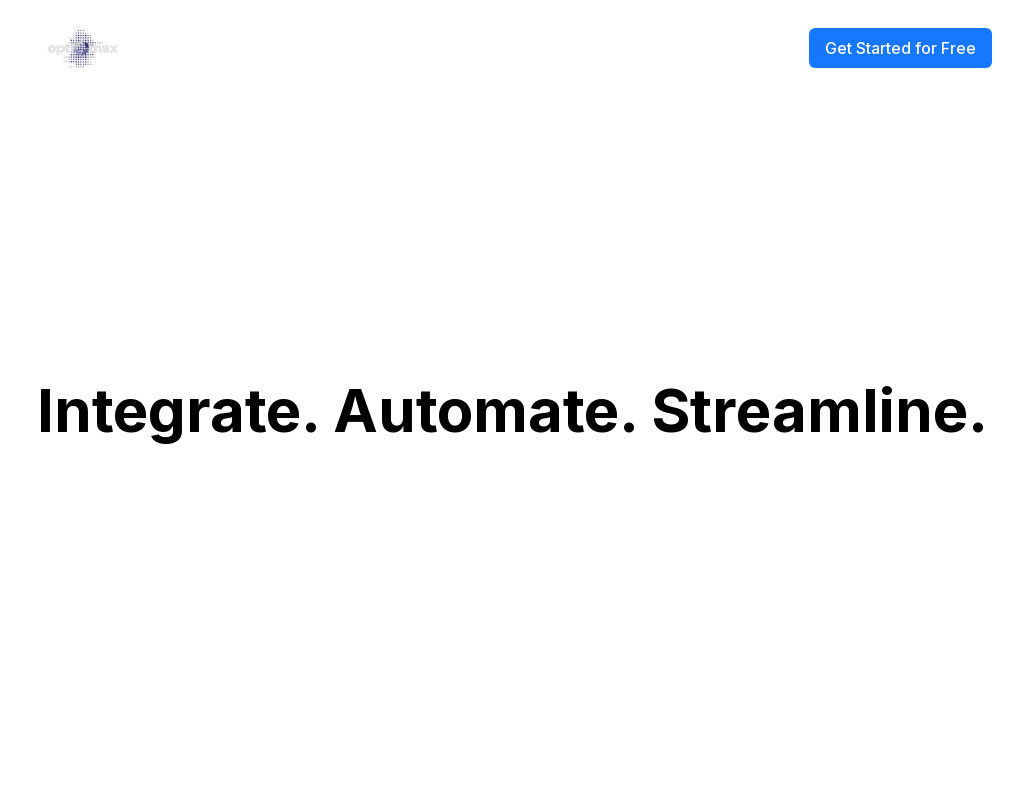

Resized viewport to 1280x800 to test responsive layout
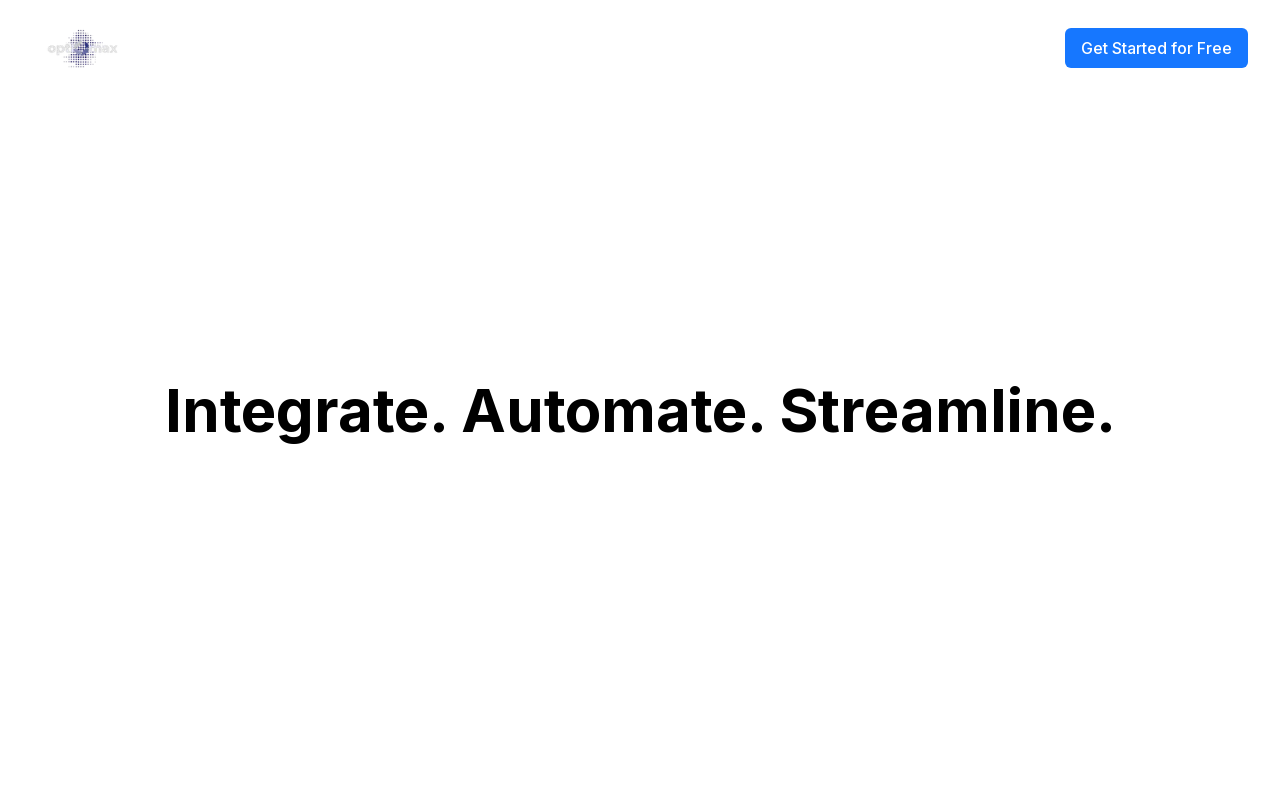

Waited for page to adjust to 1280x800 viewport
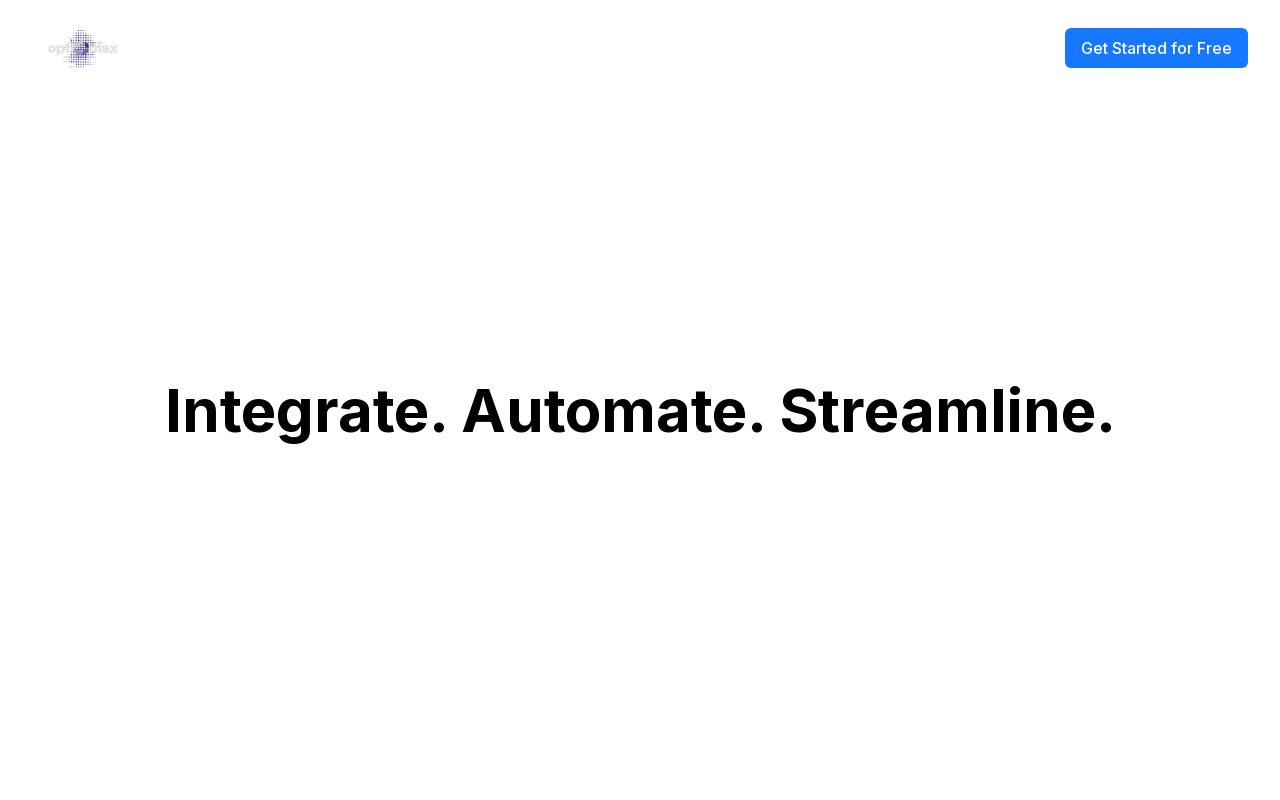

Restored viewport to standard desktop size (1280x720)
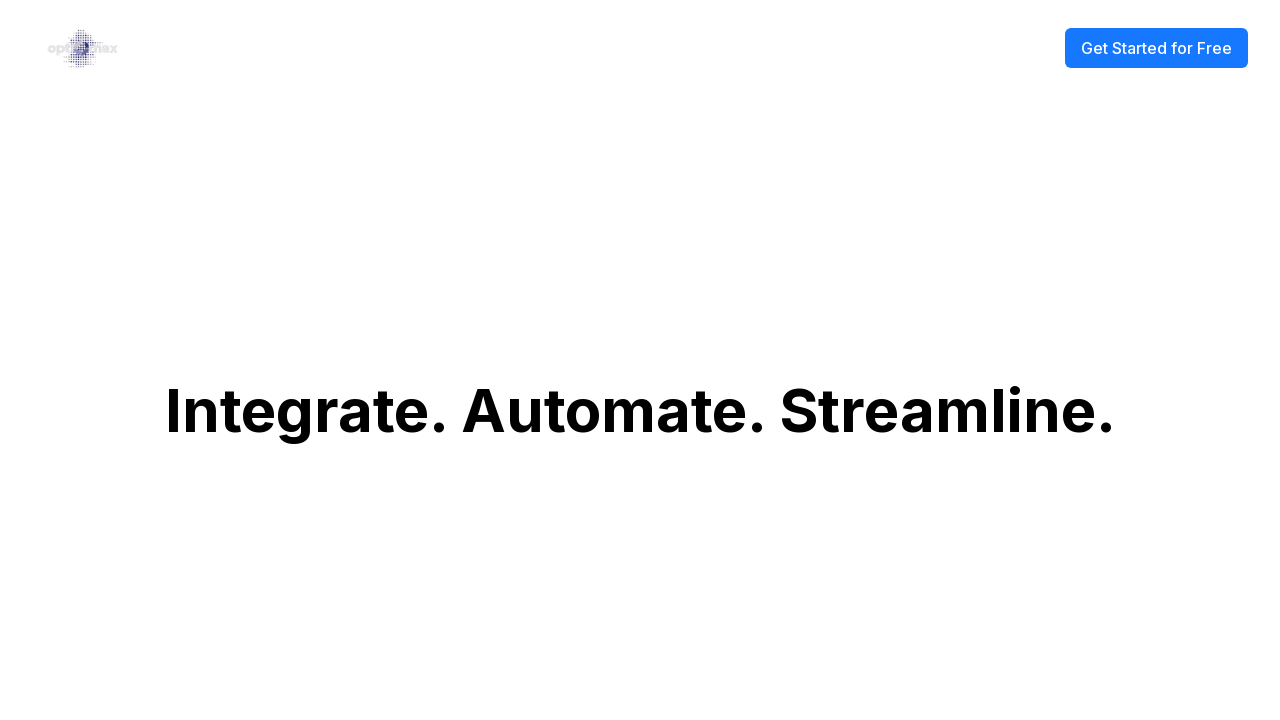

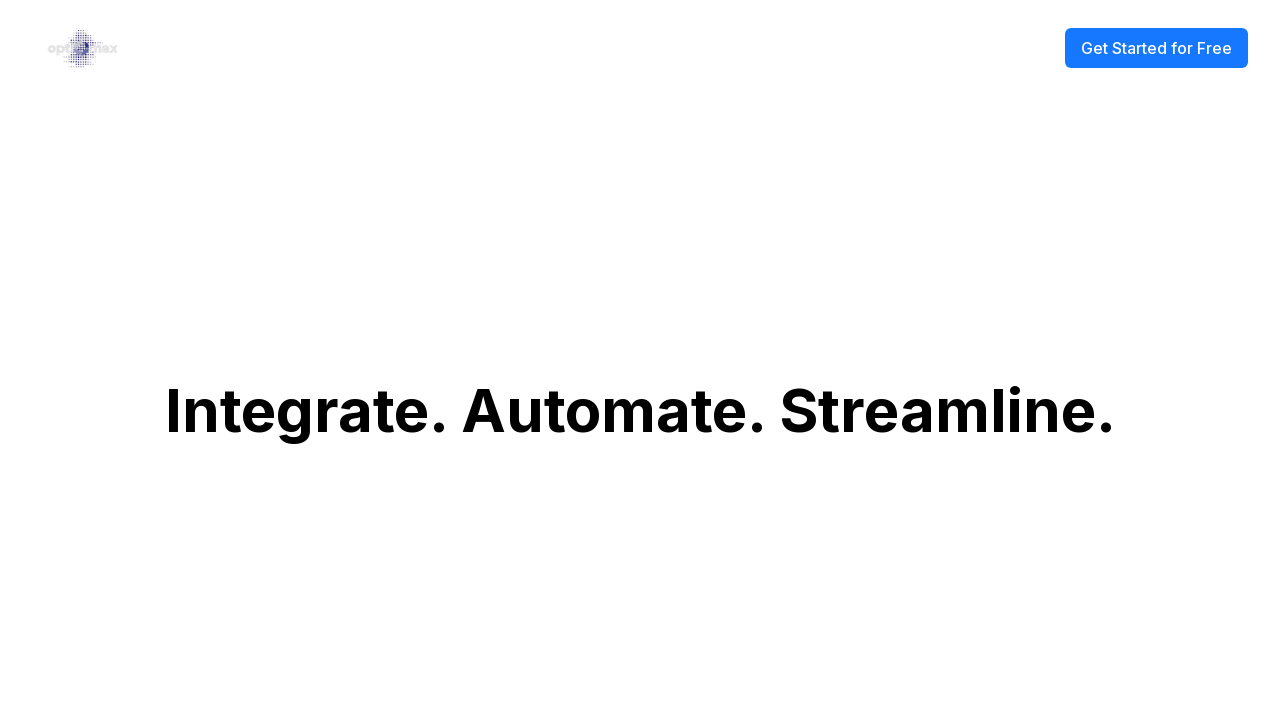